Fills out the first name and last name fields on a Selenium practice form

Starting URL: https://www.techlistic.com/p/selenium-practice-form.html

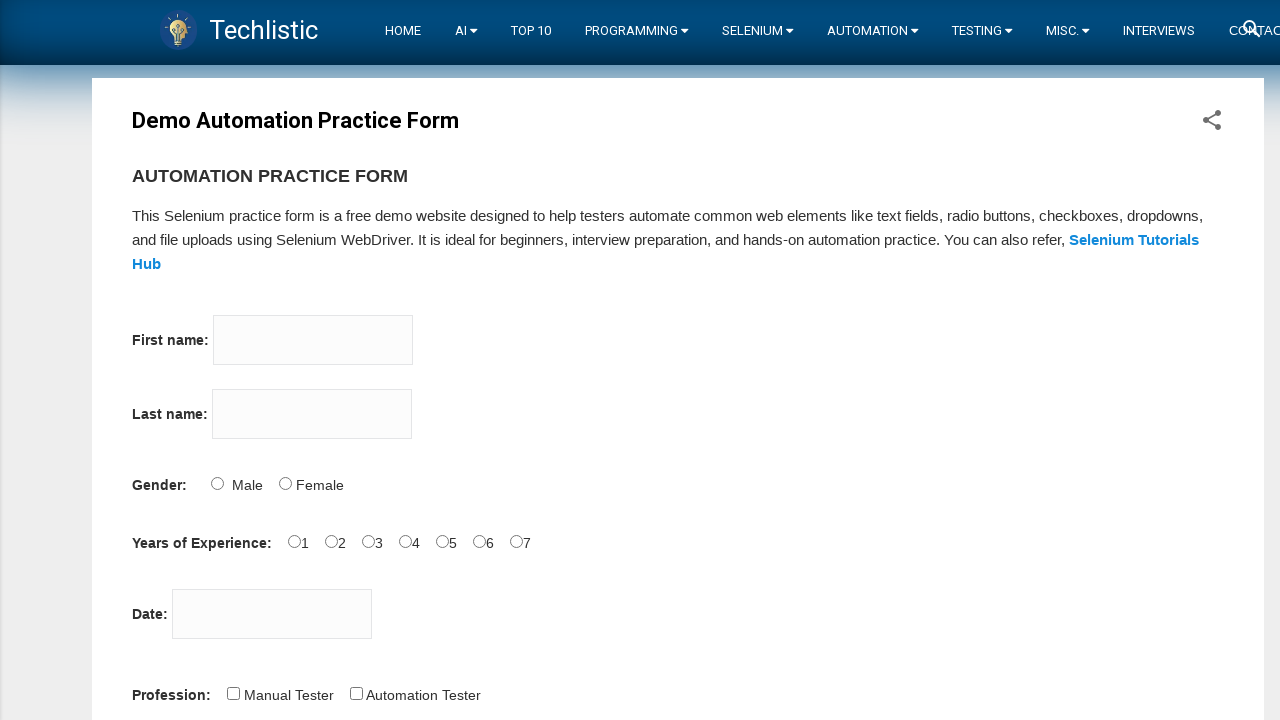

Navigated to Selenium practice form
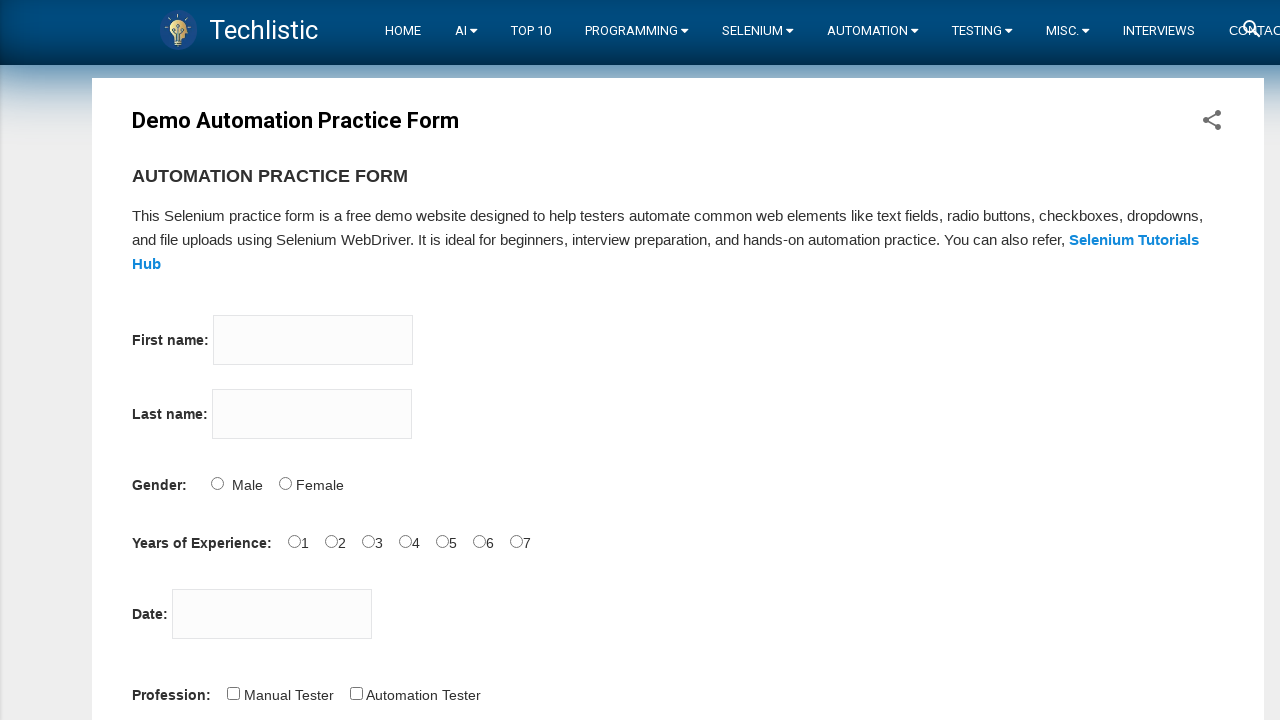

Filled first name field with 'Maruthiraja' on input[name='firstname']
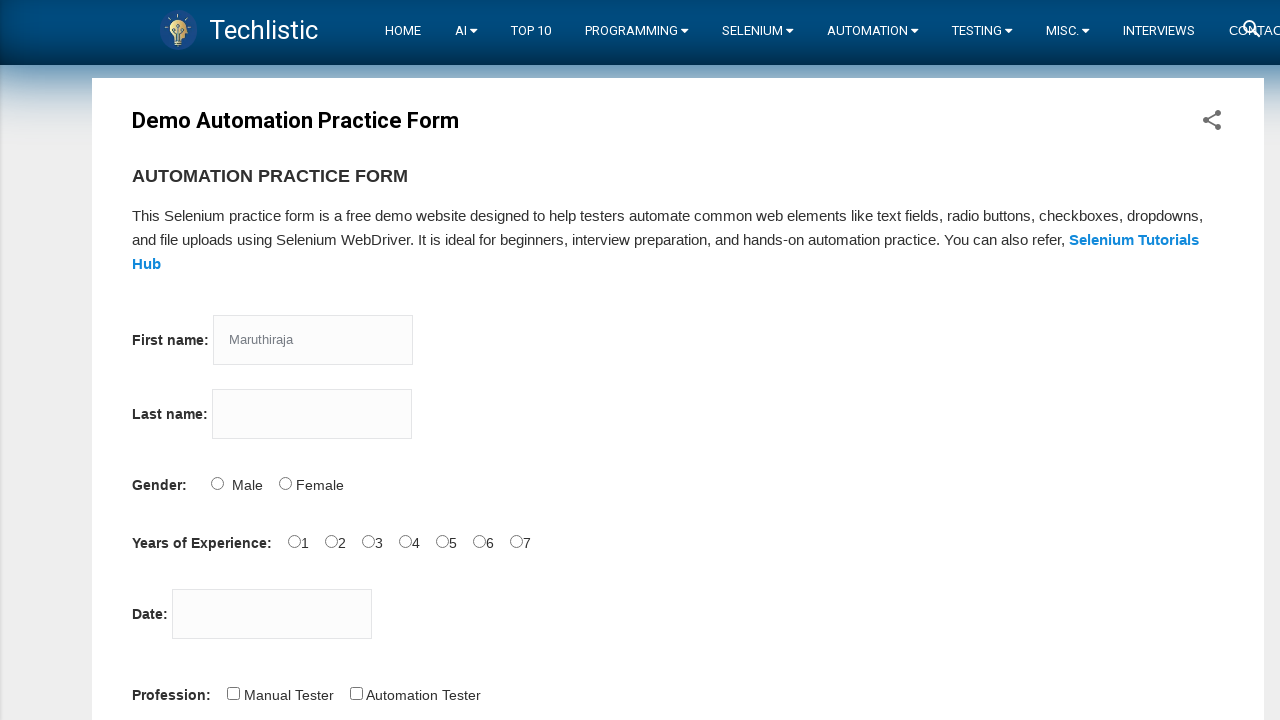

Filled last name field with 'BN' on input[name='lastname']
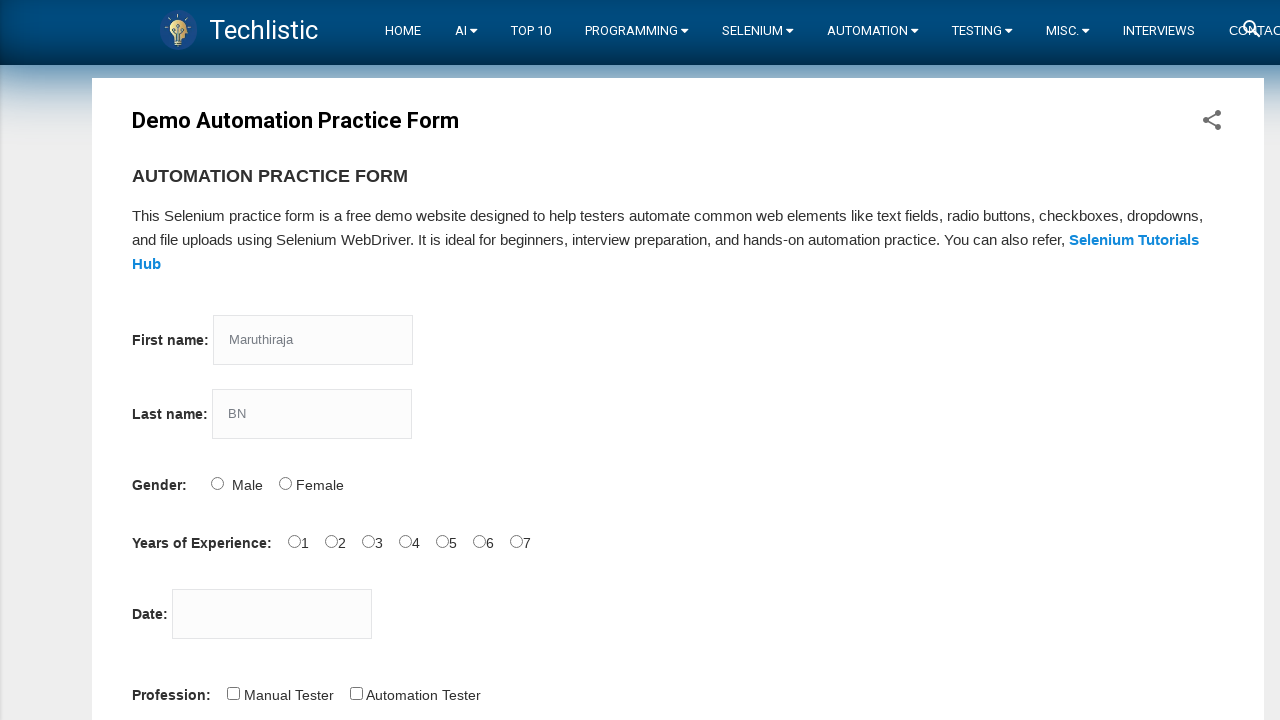

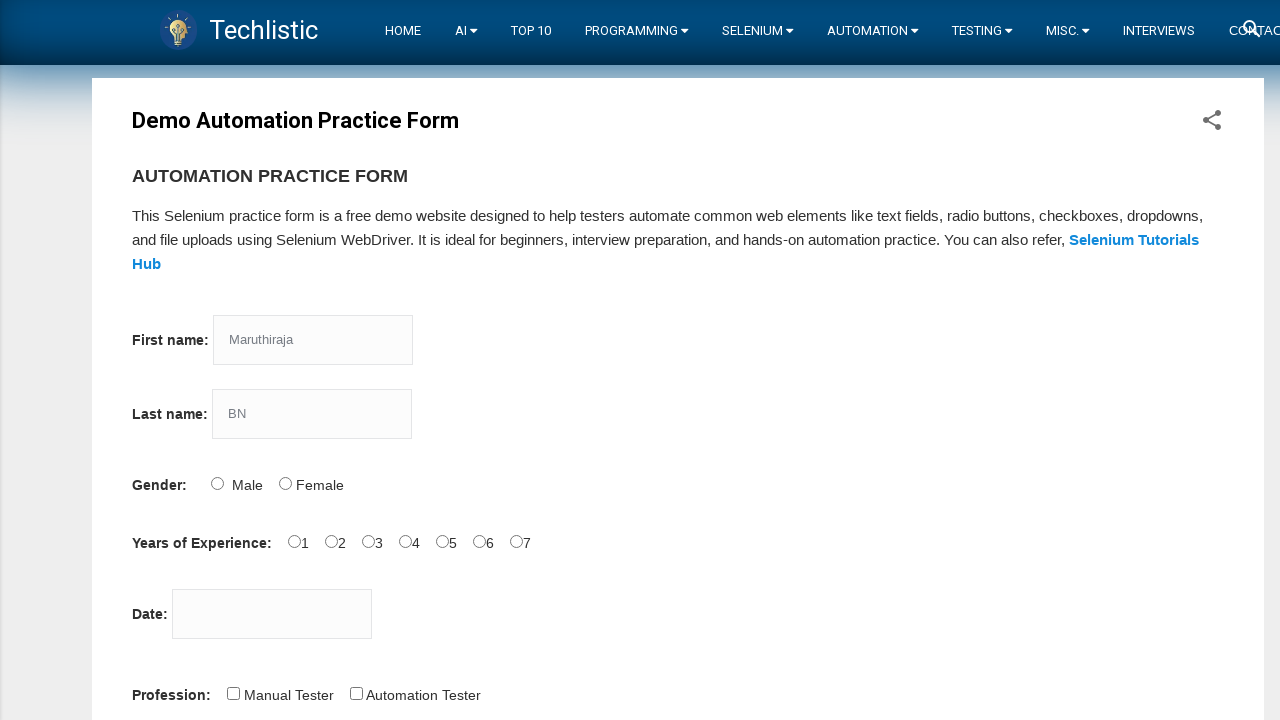